Tests element interaction on an automation practice page by clicking an input element and verifying its display, enabled, and selected states

Starting URL: https://rahulshettyacademy.com/AutomationPractice/

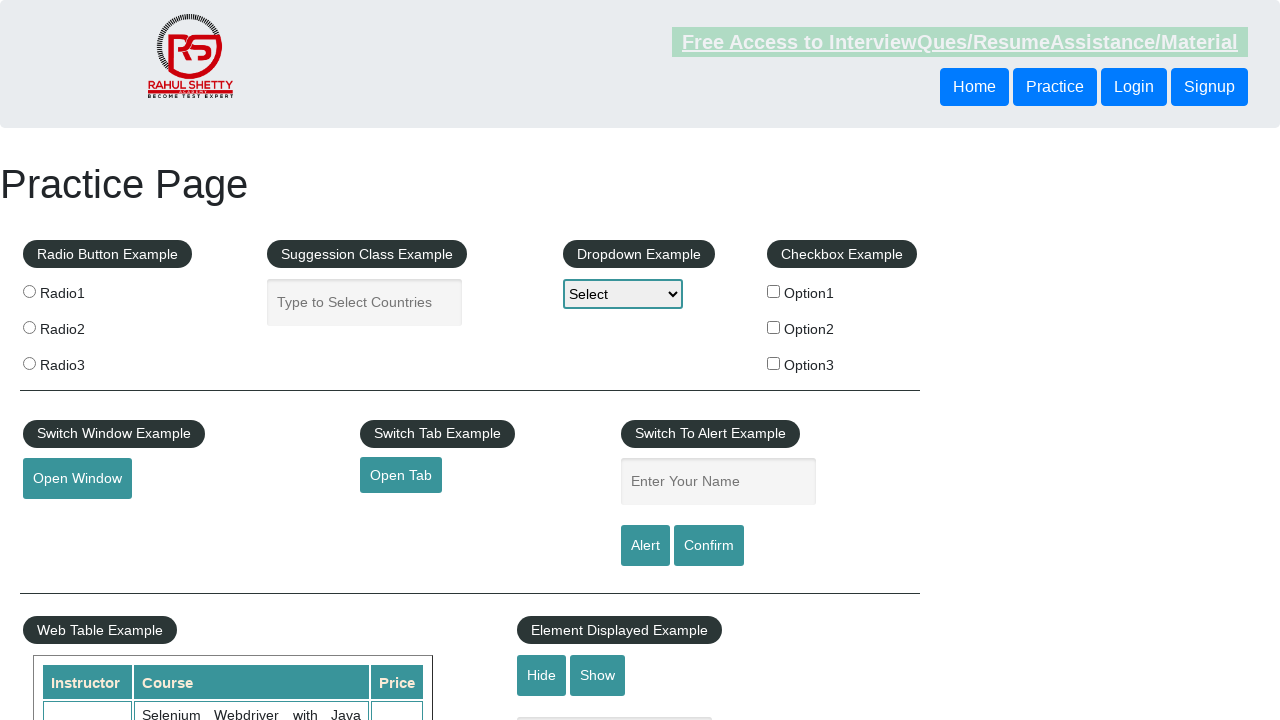

Located input element with class 'inputs'
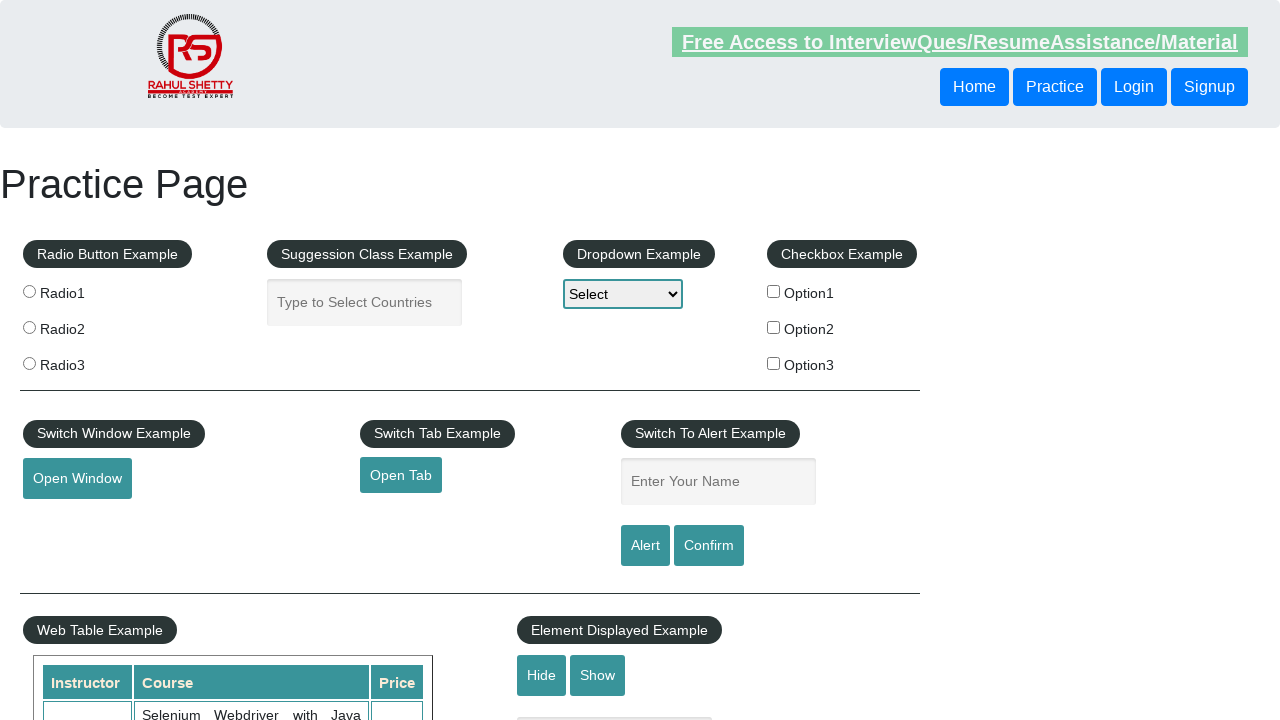

Waited for #displayed-text element to be visible
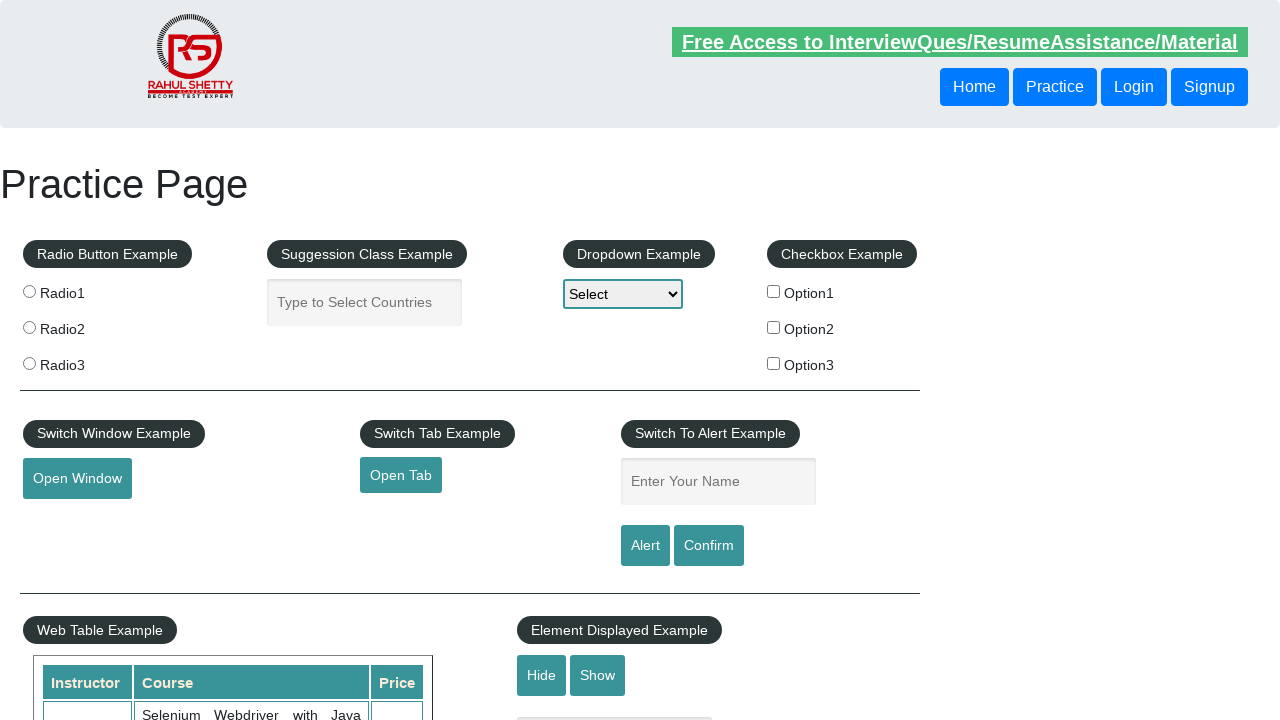

Clicked on the #displayed-text input field at (615, 697) on #displayed-text
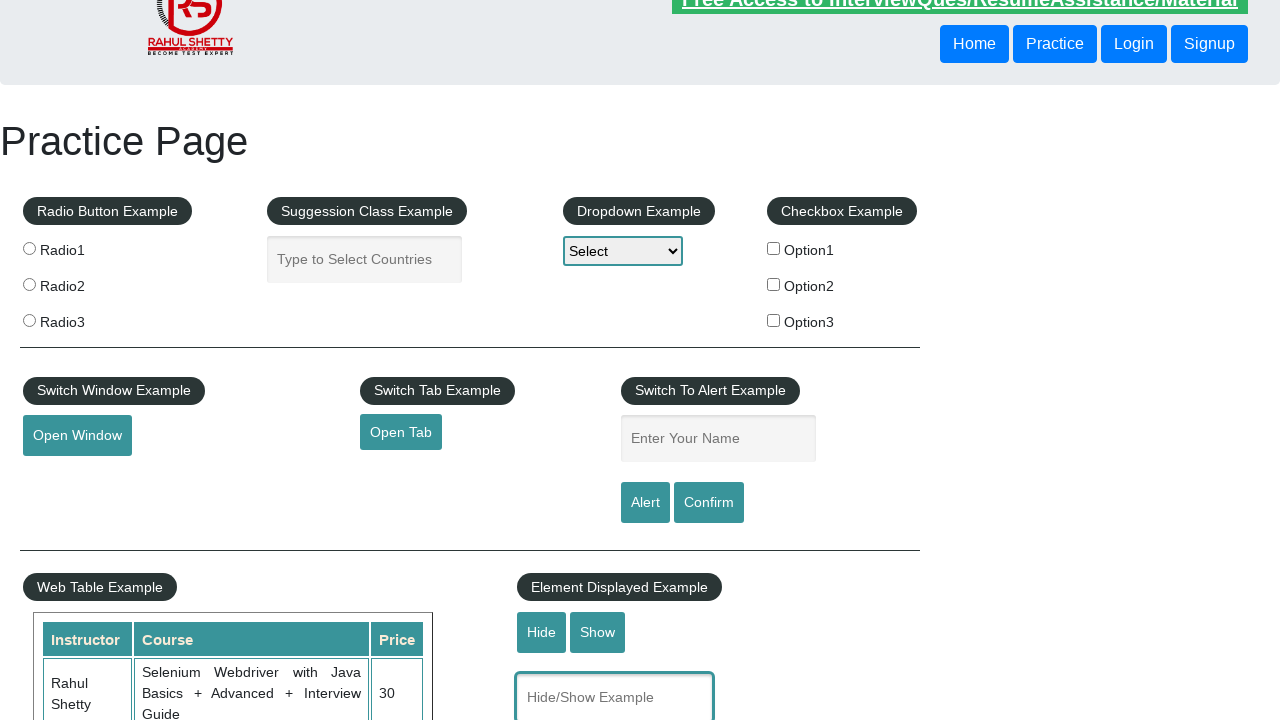

Located #displayed-text element for state verification
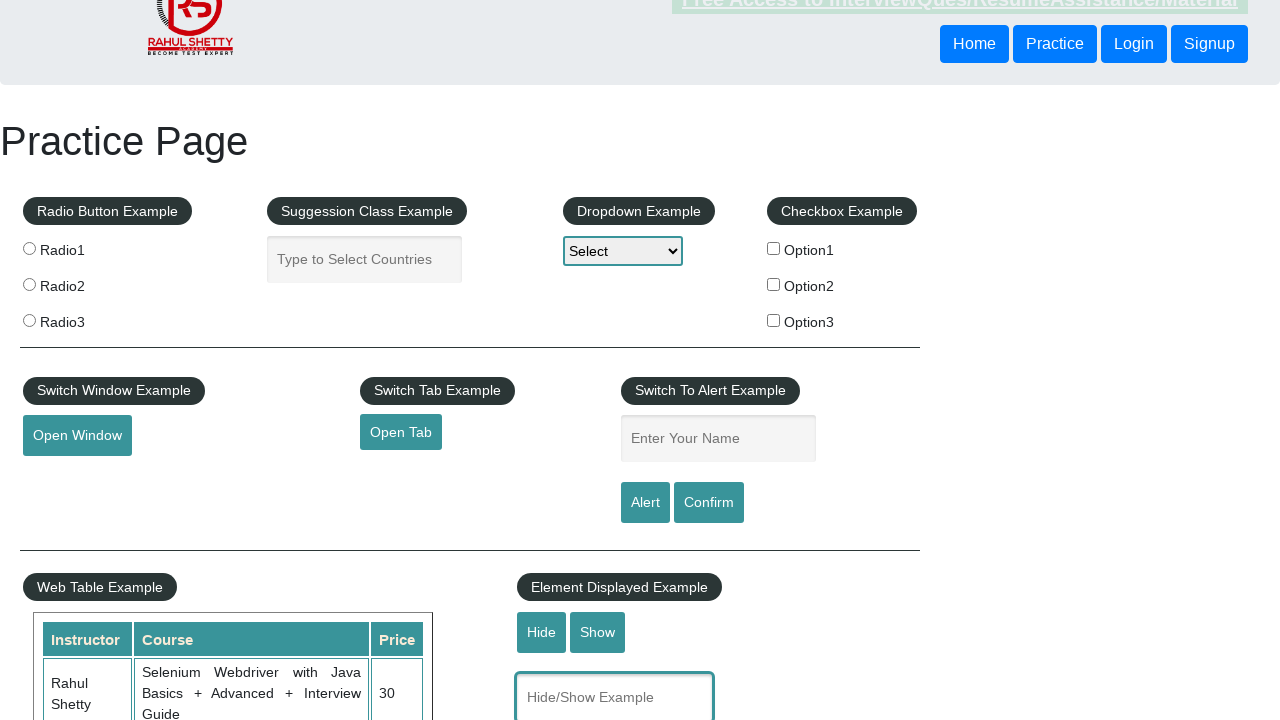

Verified that #displayed-text element is visible
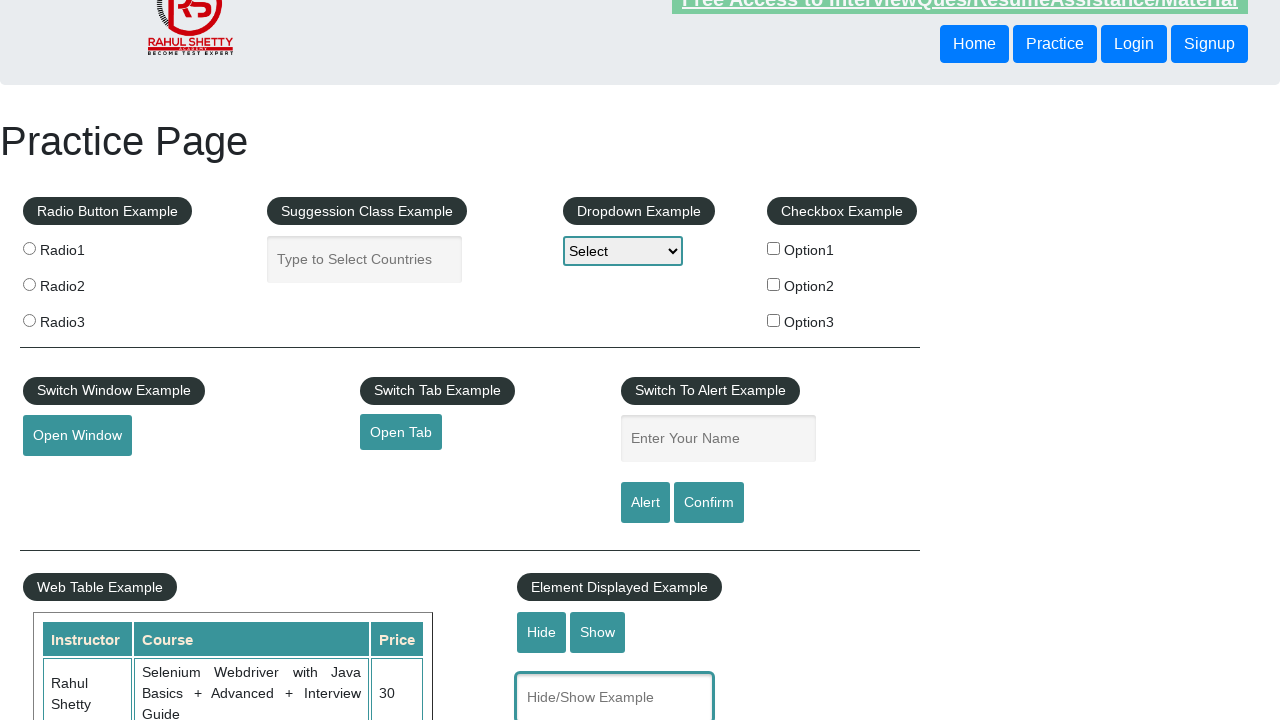

Verified that #displayed-text element is enabled
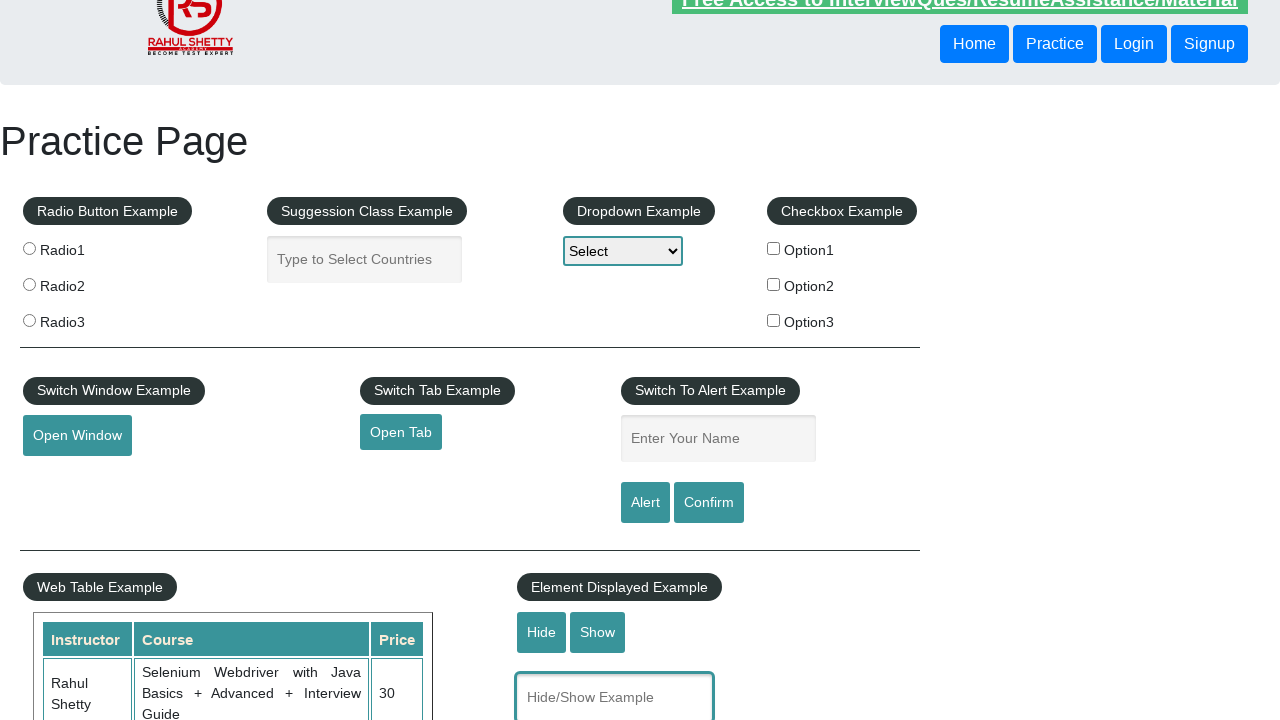

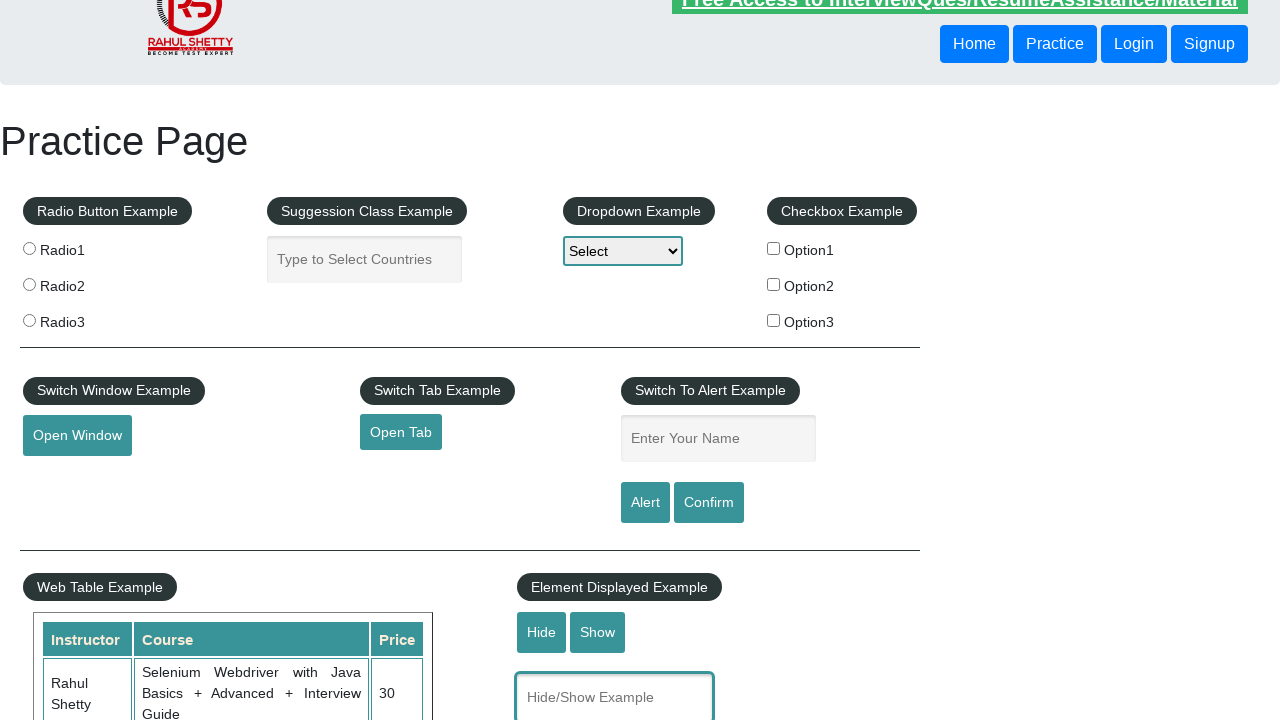